Tests that an error is displayed when attempting to login with a non-existent username

Starting URL: https://cms.demo.katalon.com/product/flying-ninja/

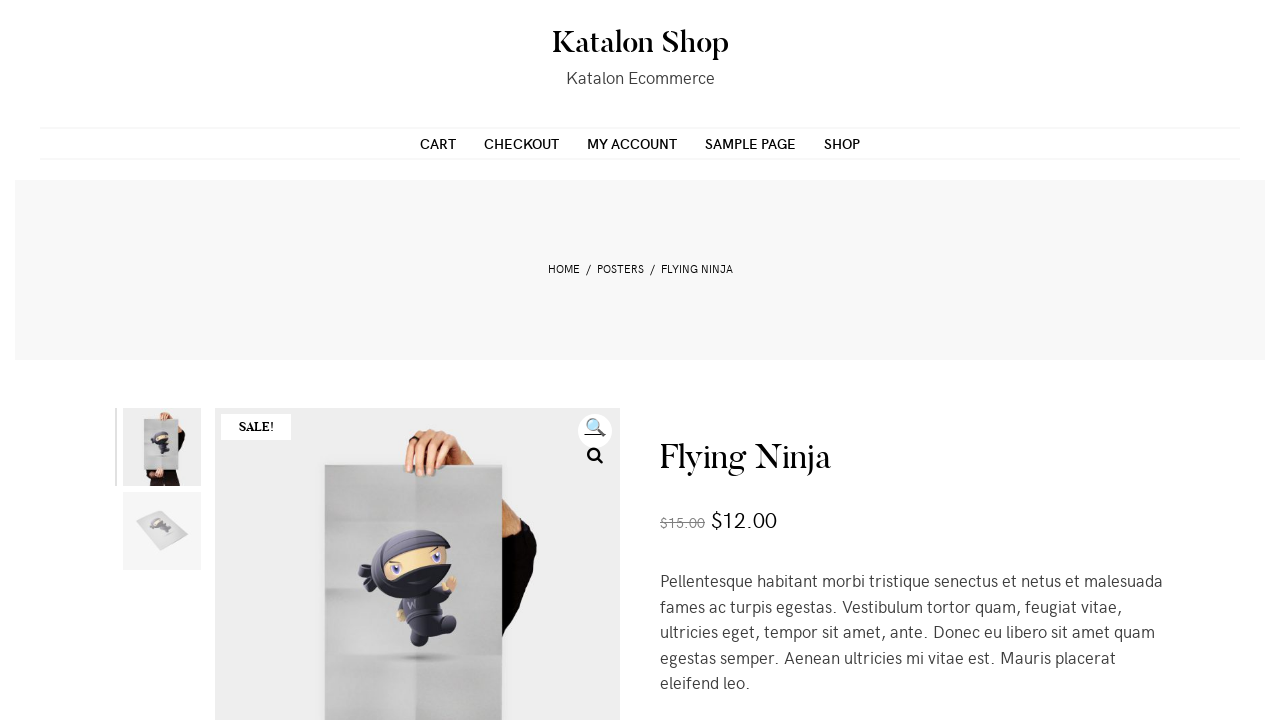

Clicked MY ACCOUNT link in primary menu at (632, 143) on #primary-menu >> text=MY ACCOUNT
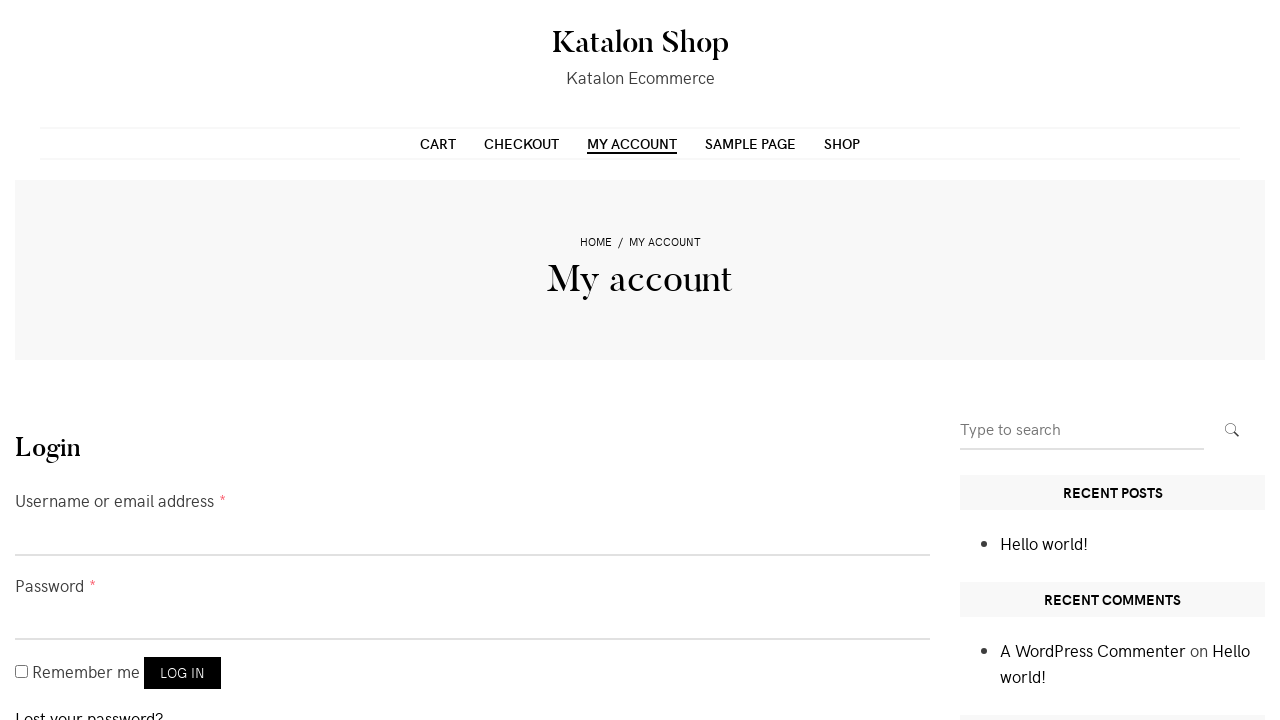

Entered invalid username 'invaliduser' in username field on #username
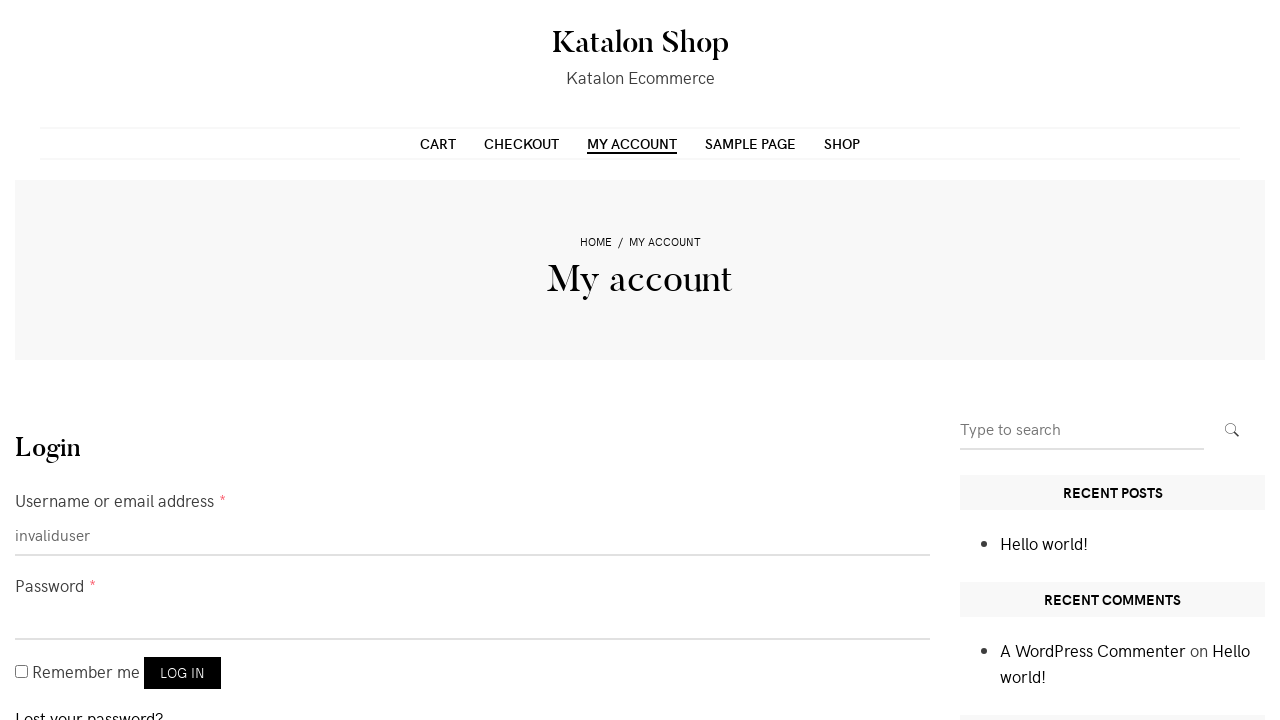

Entered password 'pass1234' in password field on #password
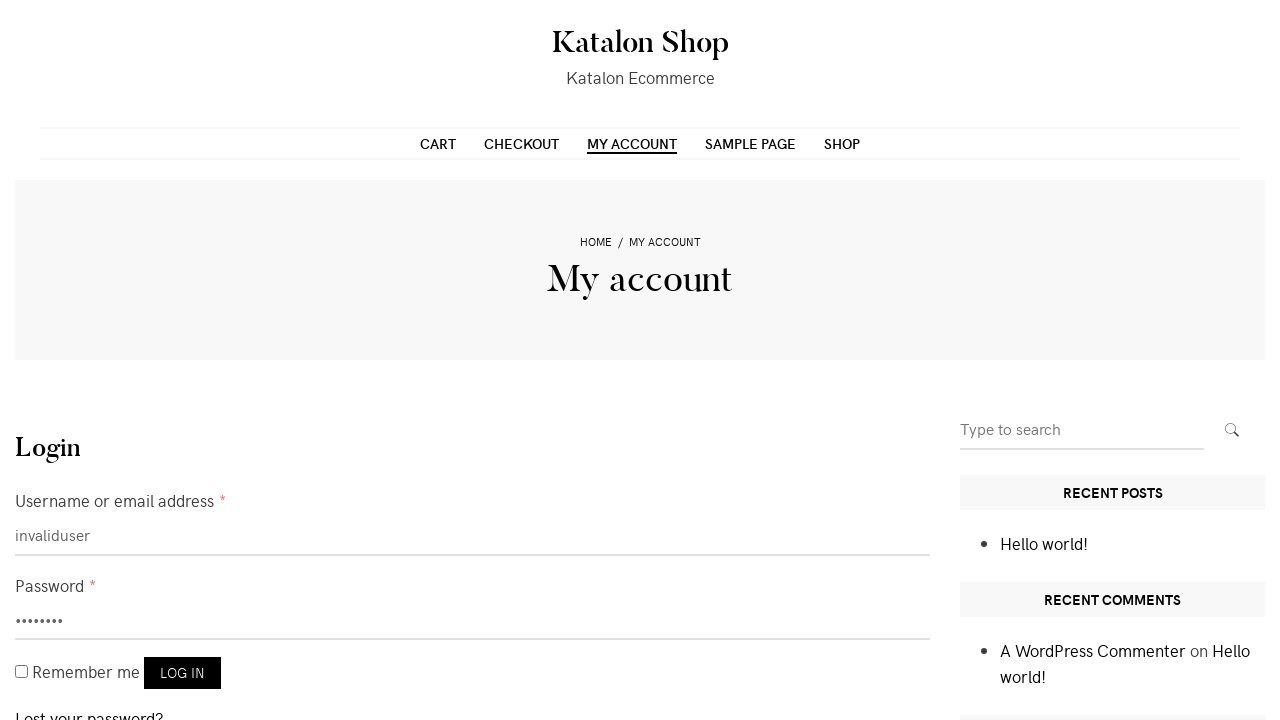

Clicked login button to attempt authentication with non-existent user at (182, 673) on button[name='login']
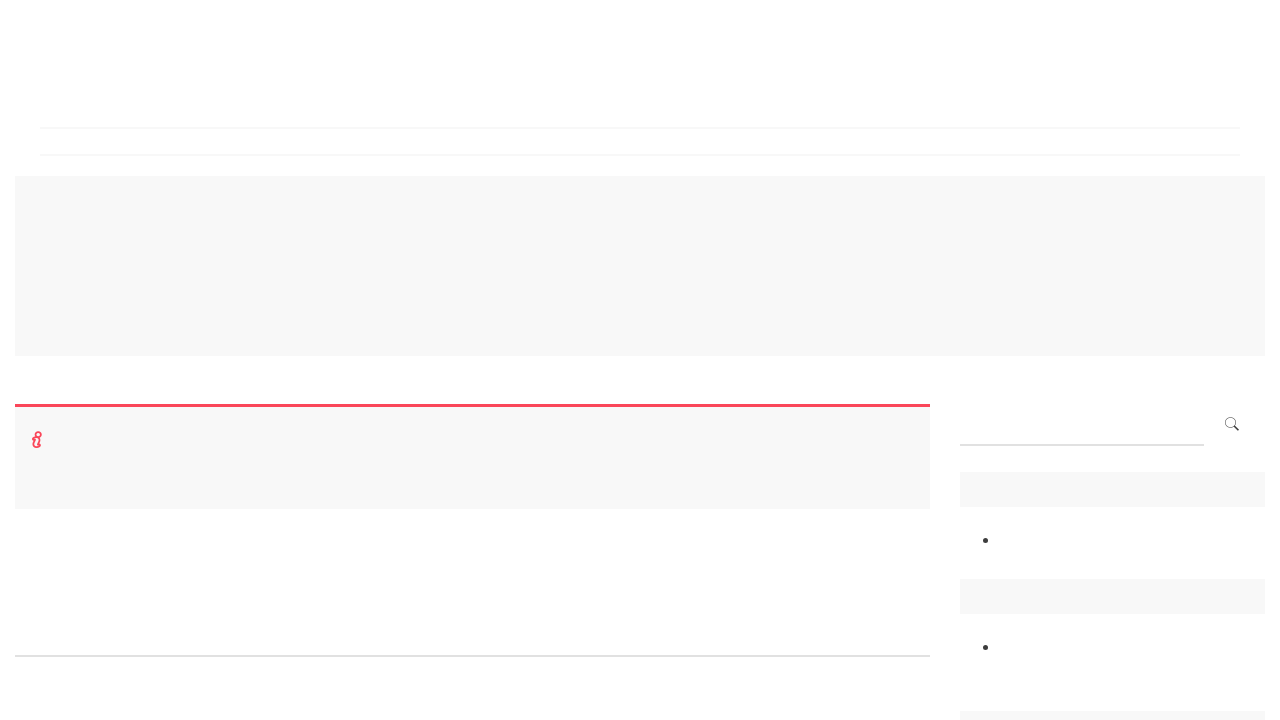

Error message appeared confirming user does not exist
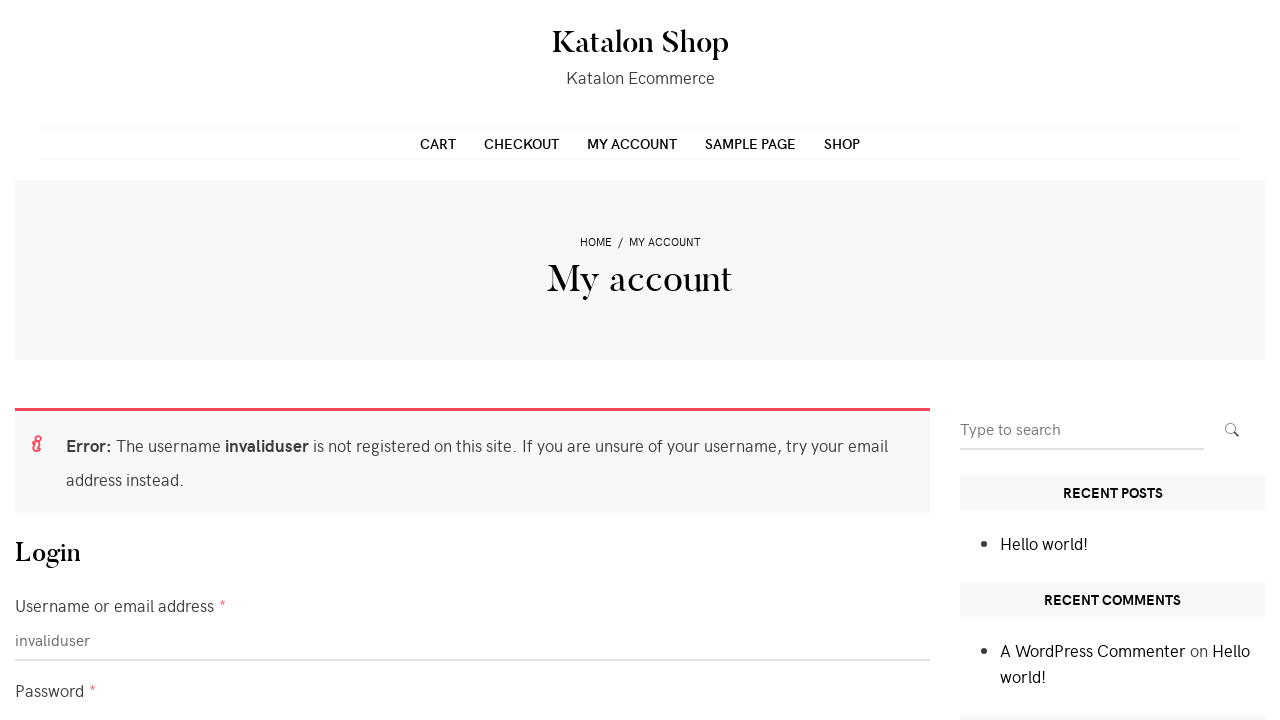

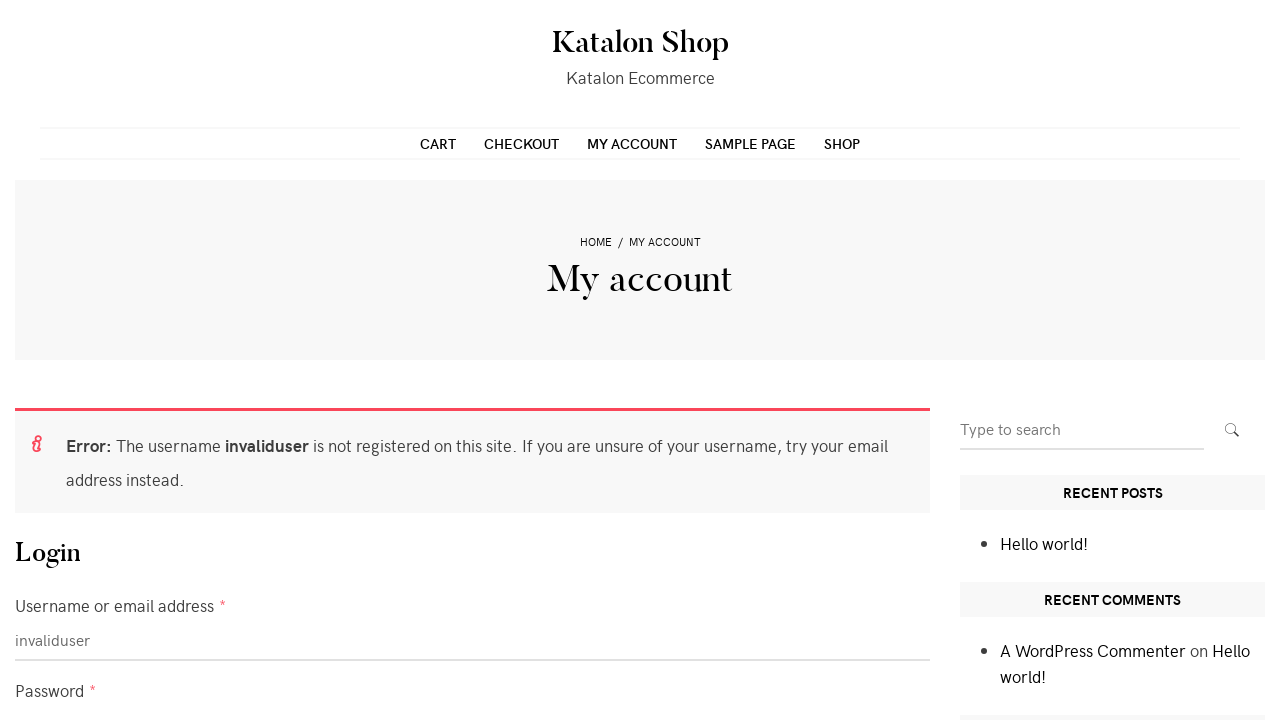